Tests handling of failed network requests by navigating to the Angular app and clicking the library button

Starting URL: https://rahulshettyacademy.com/angularAppdemo/

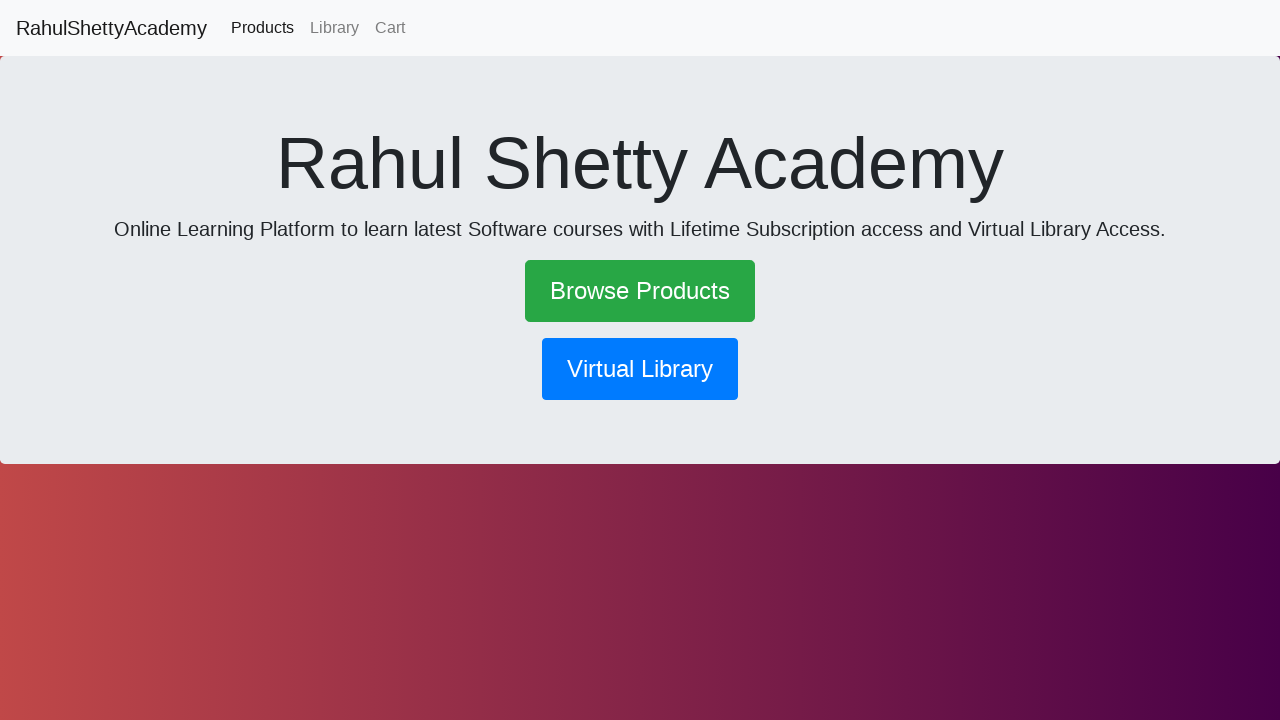

Clicked the Library button to navigate at (640, 369) on button[routerlink*='library']
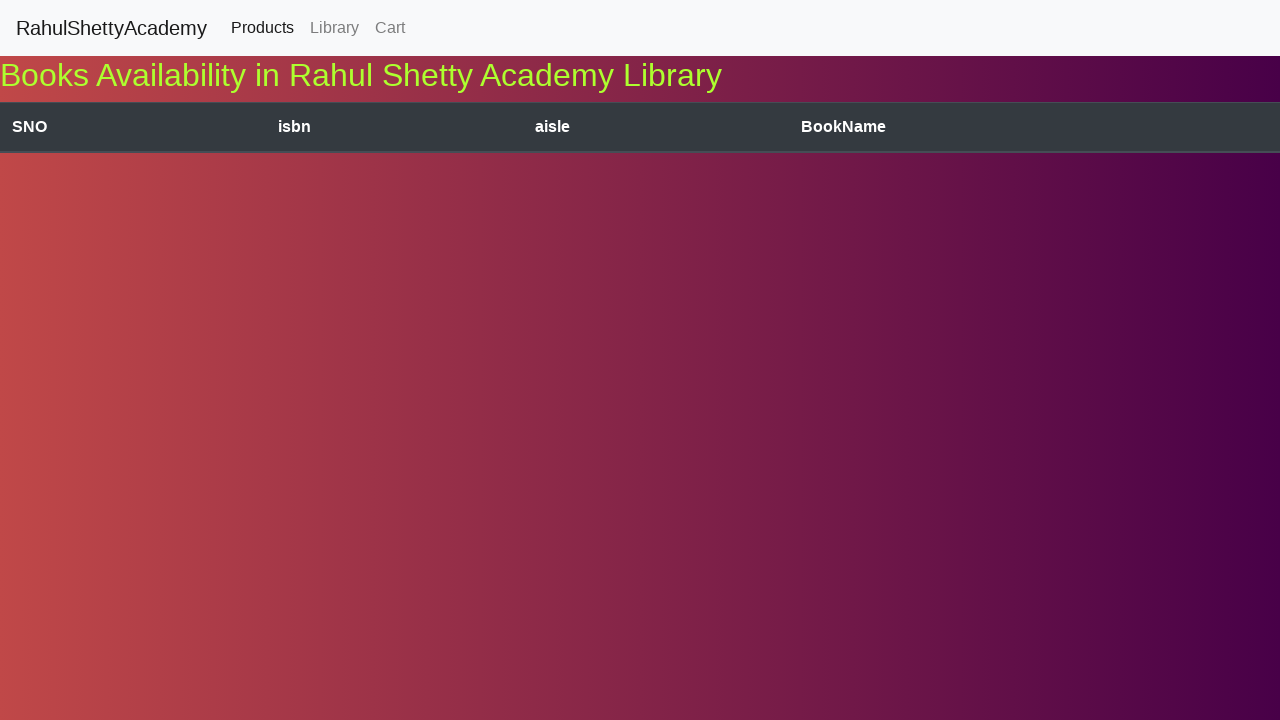

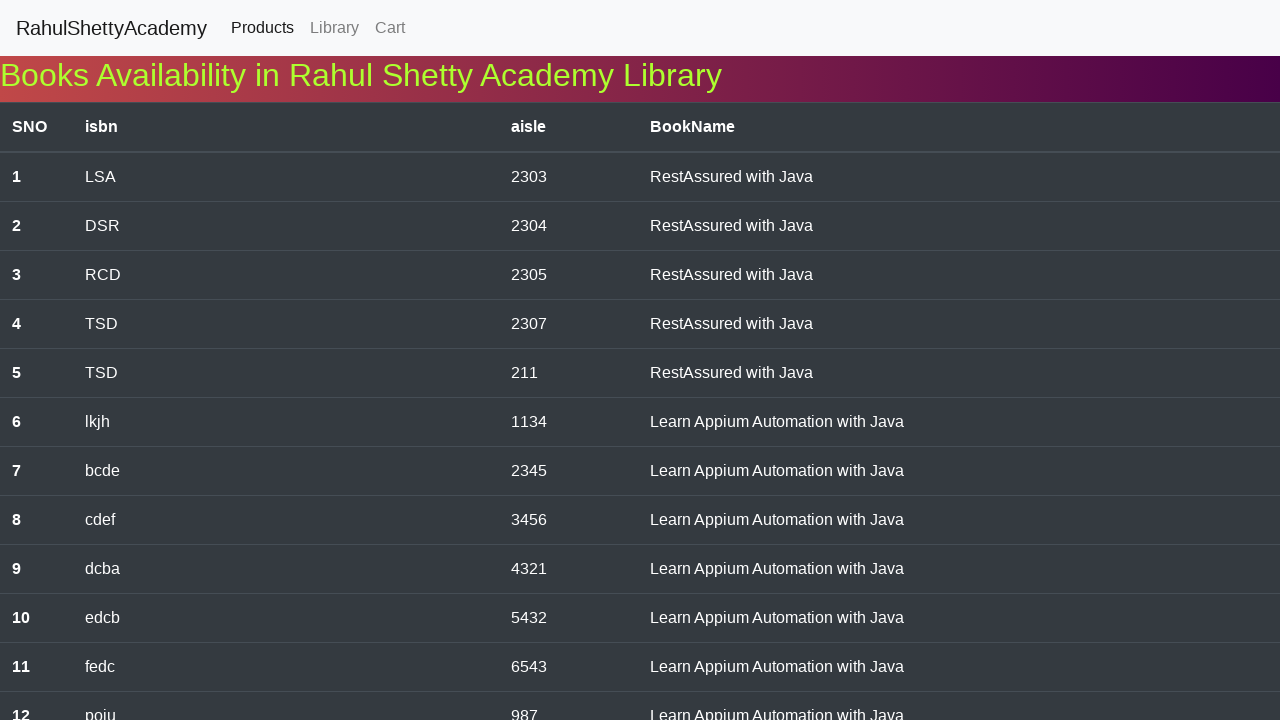